Validates that the OrangeHRM demo website URL contains "orangehrmlive" after navigation.

Starting URL: https://opensource-demo.orangehrmlive.com/

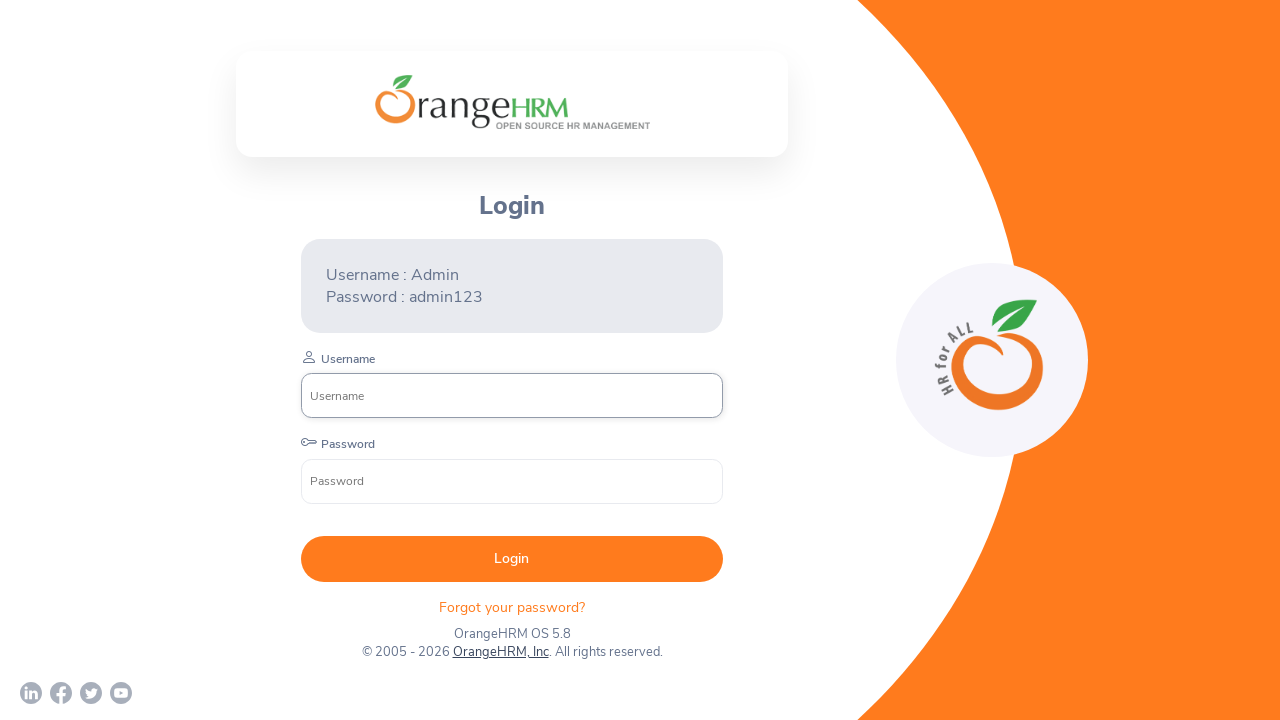

Navigated to OrangeHRM demo website
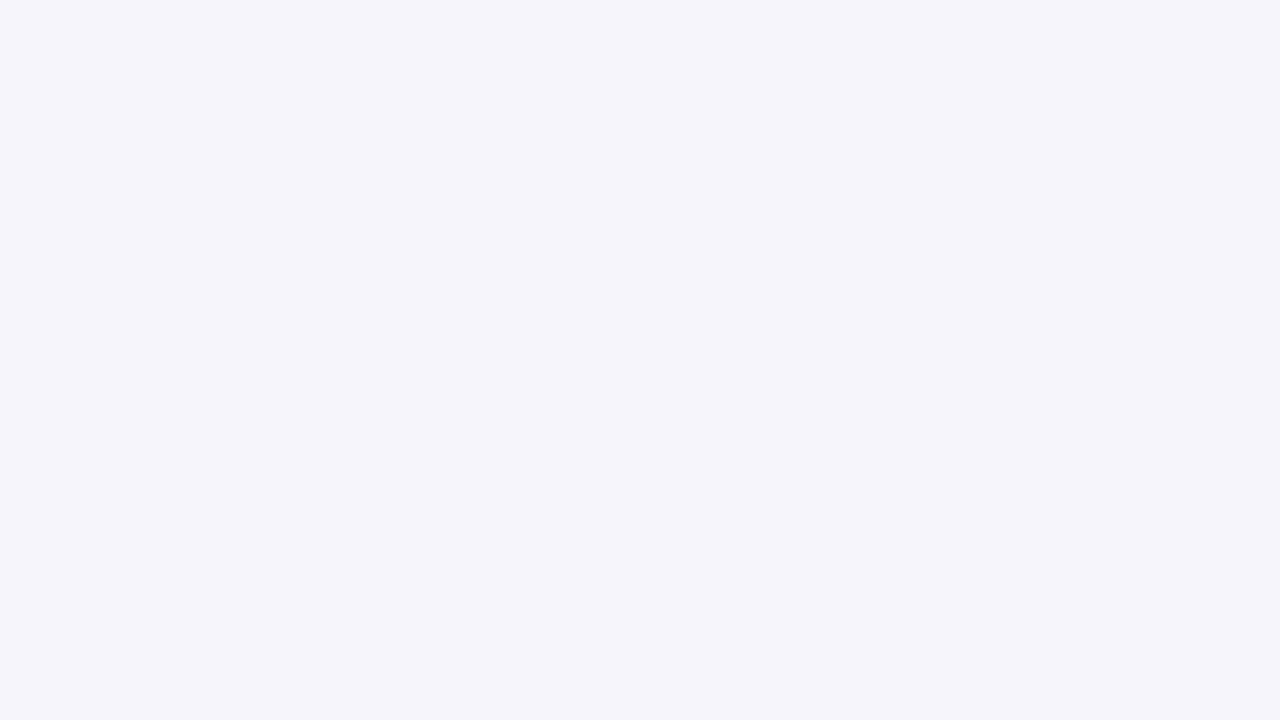

Validated that URL contains 'orangehrmlive'
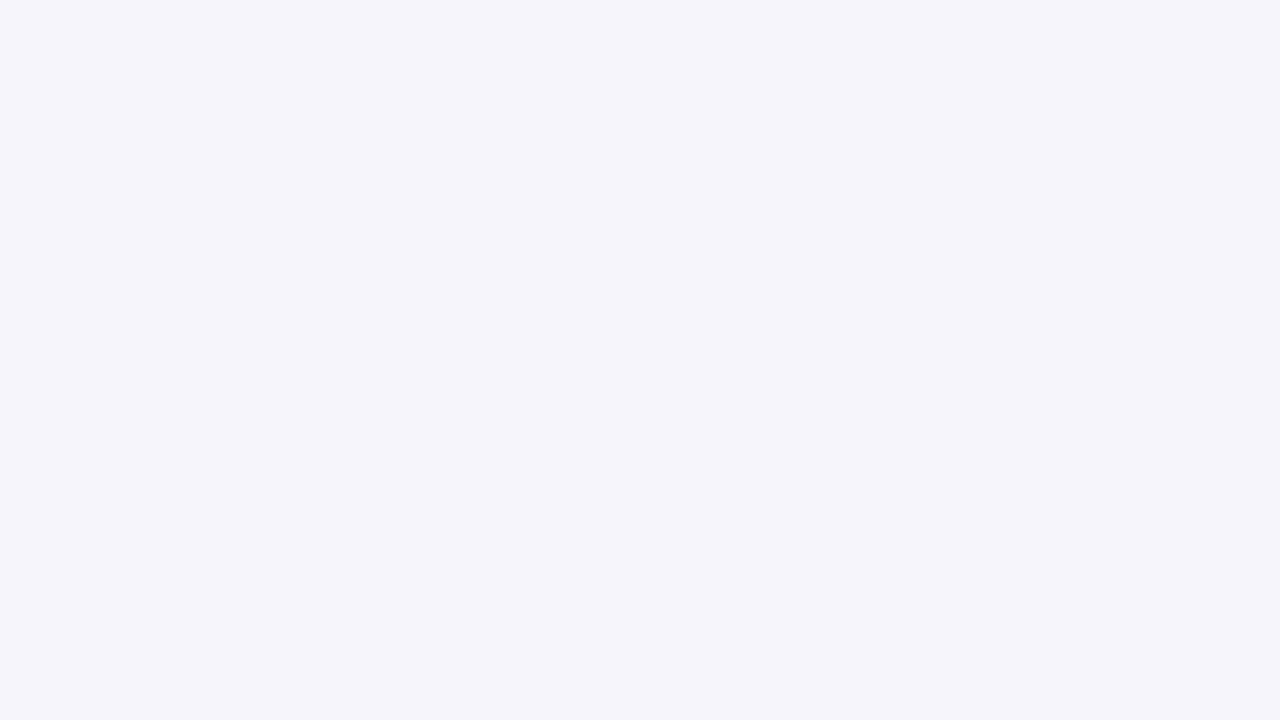

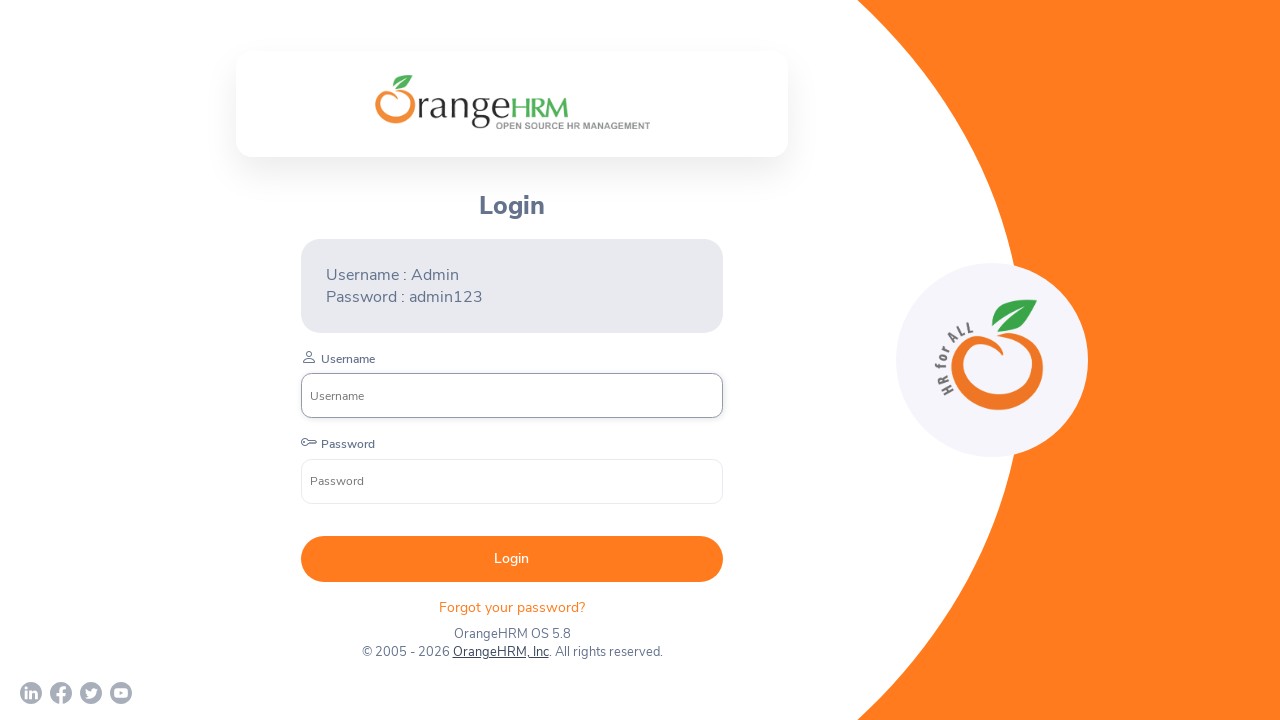